Tests clicking a button with dynamic ID multiple times to verify button interaction works regardless of ID changes

Starting URL: http://uitestingplayground.com/dynamicid

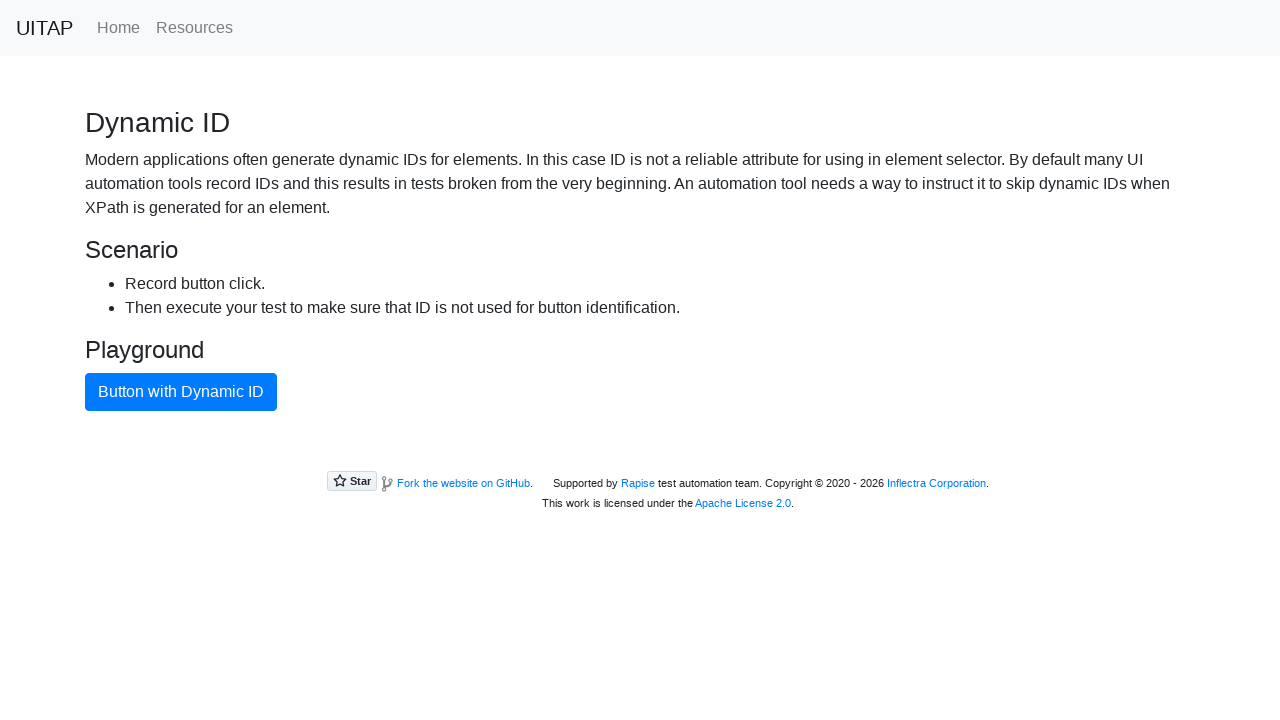

Clicked button with dynamic ID for the first time at (181, 392) on .btn
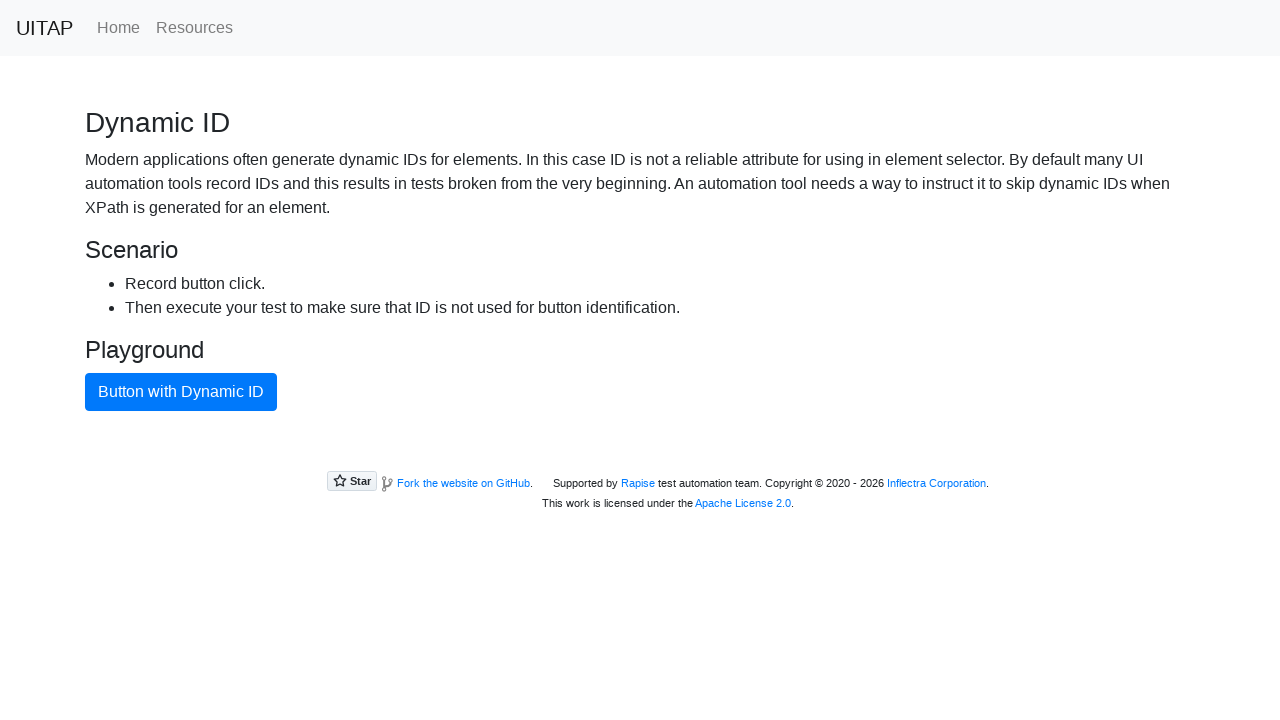

Clicked button with dynamic ID at (181, 392) on .btn
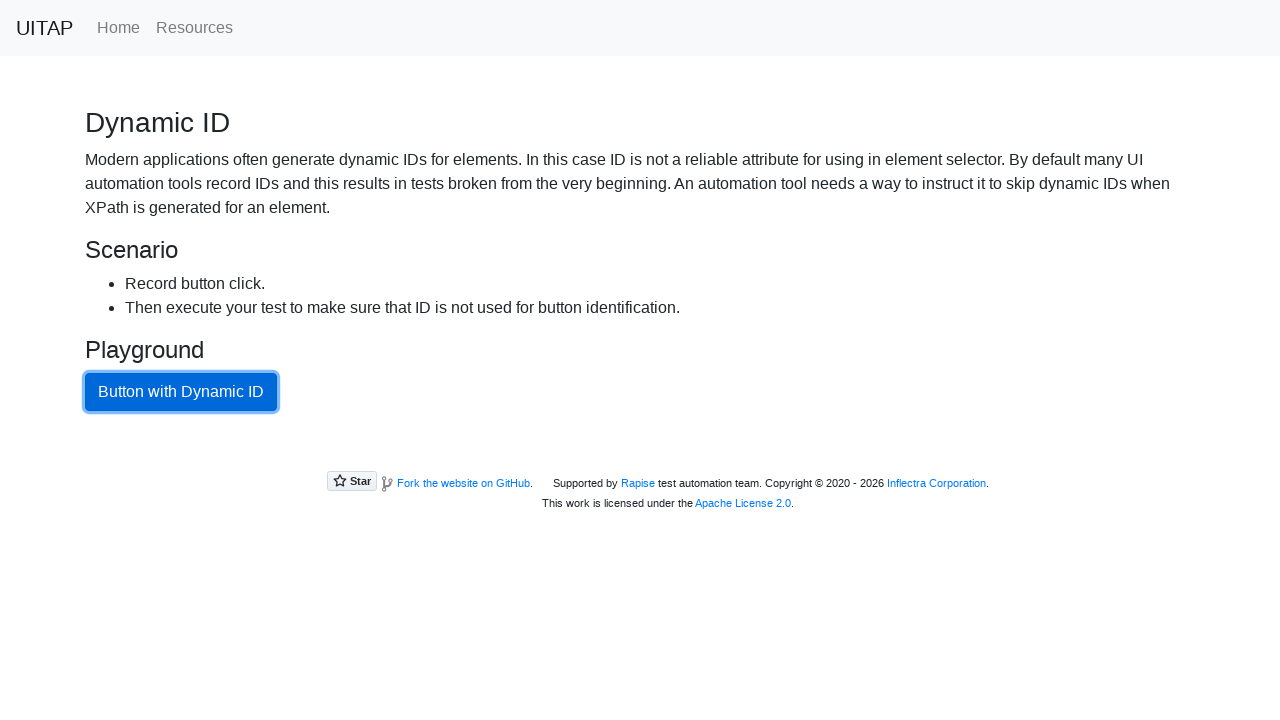

Waited 2 seconds between button clicks
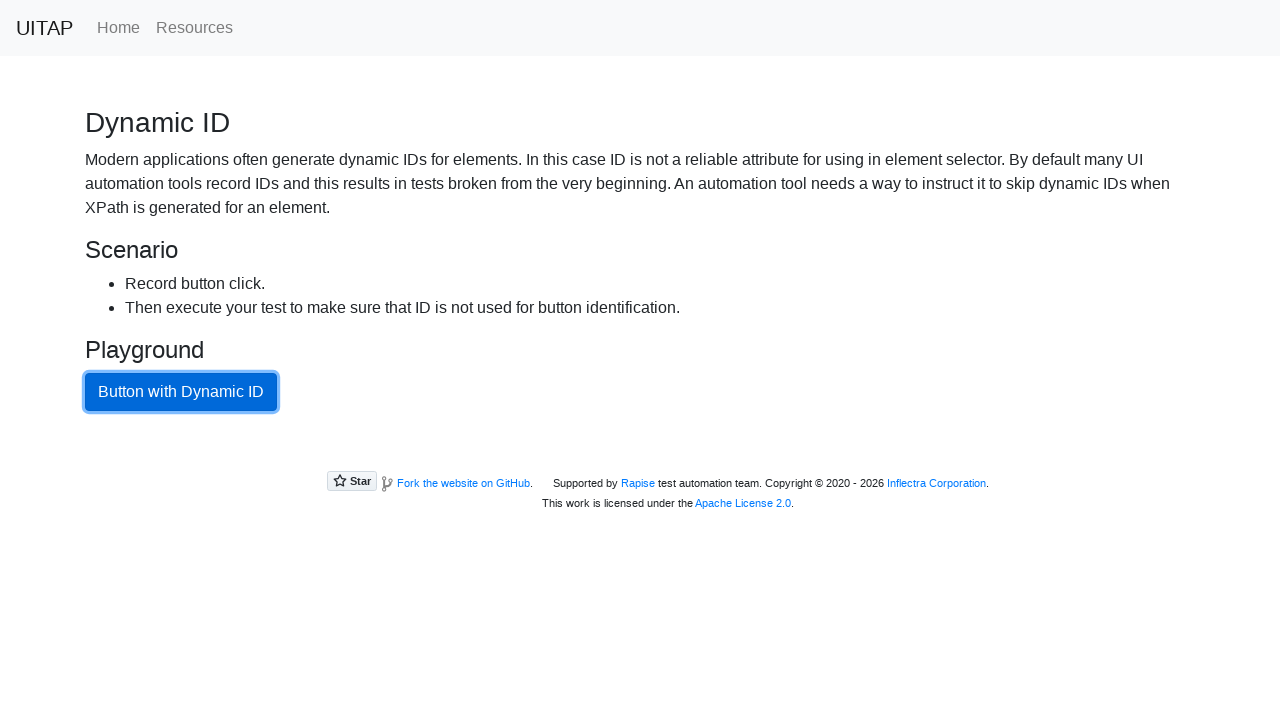

Clicked button with dynamic ID at (181, 392) on .btn
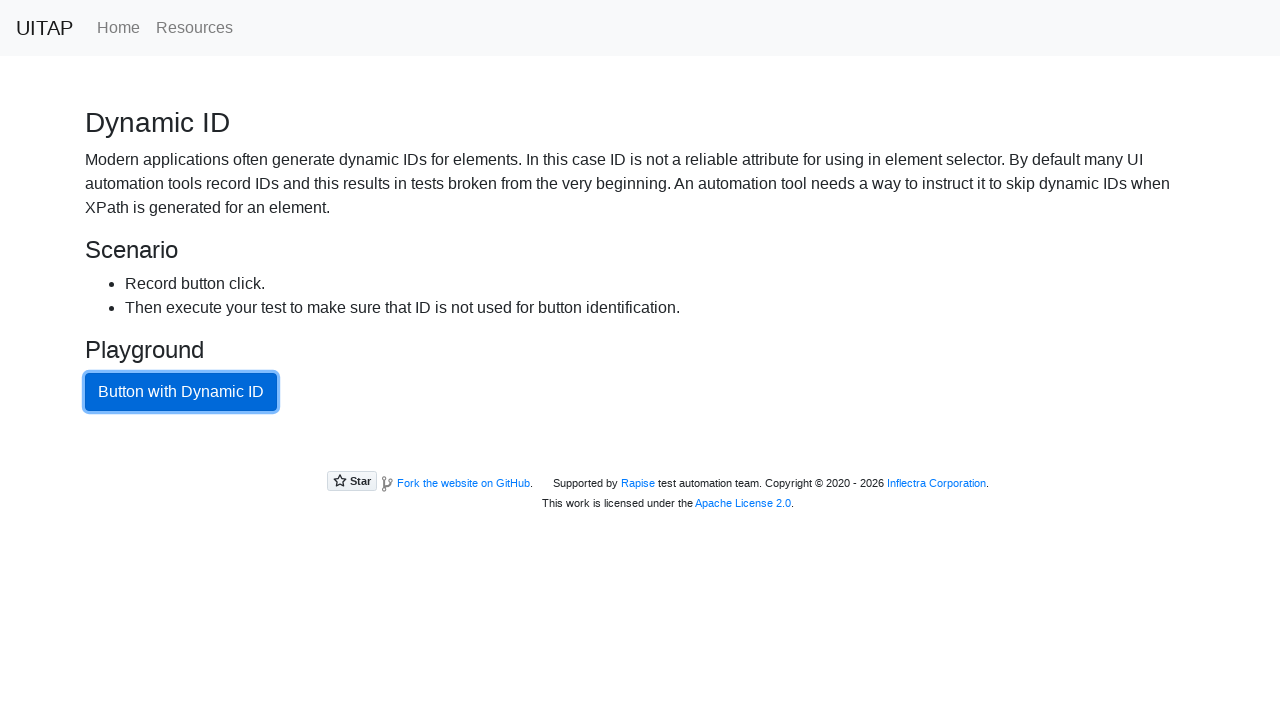

Waited 2 seconds between button clicks
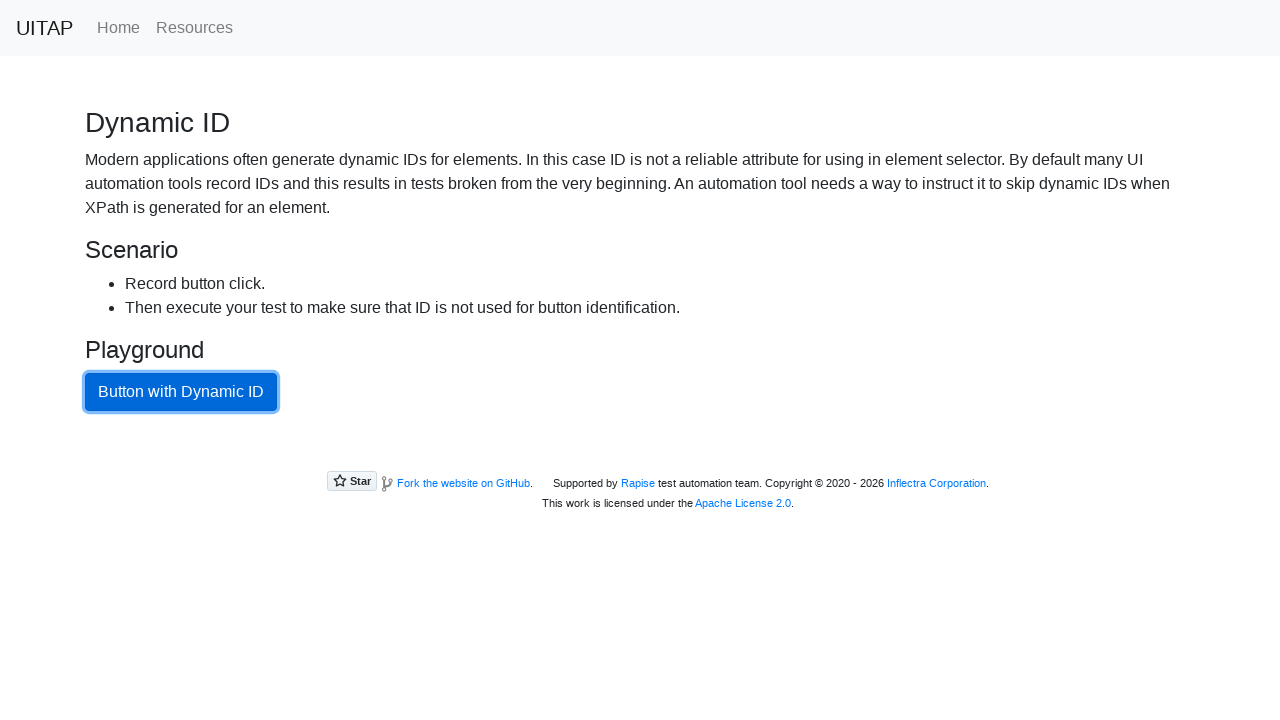

Clicked button with dynamic ID at (181, 392) on .btn
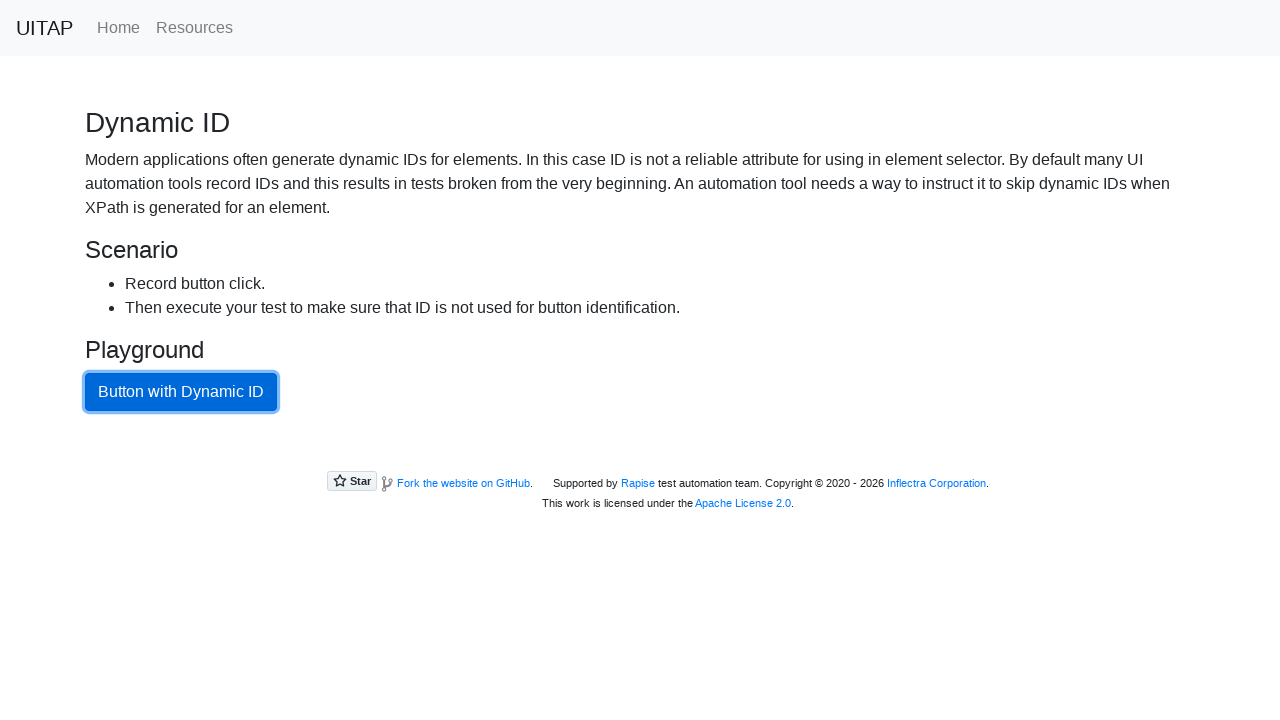

Waited 2 seconds between button clicks
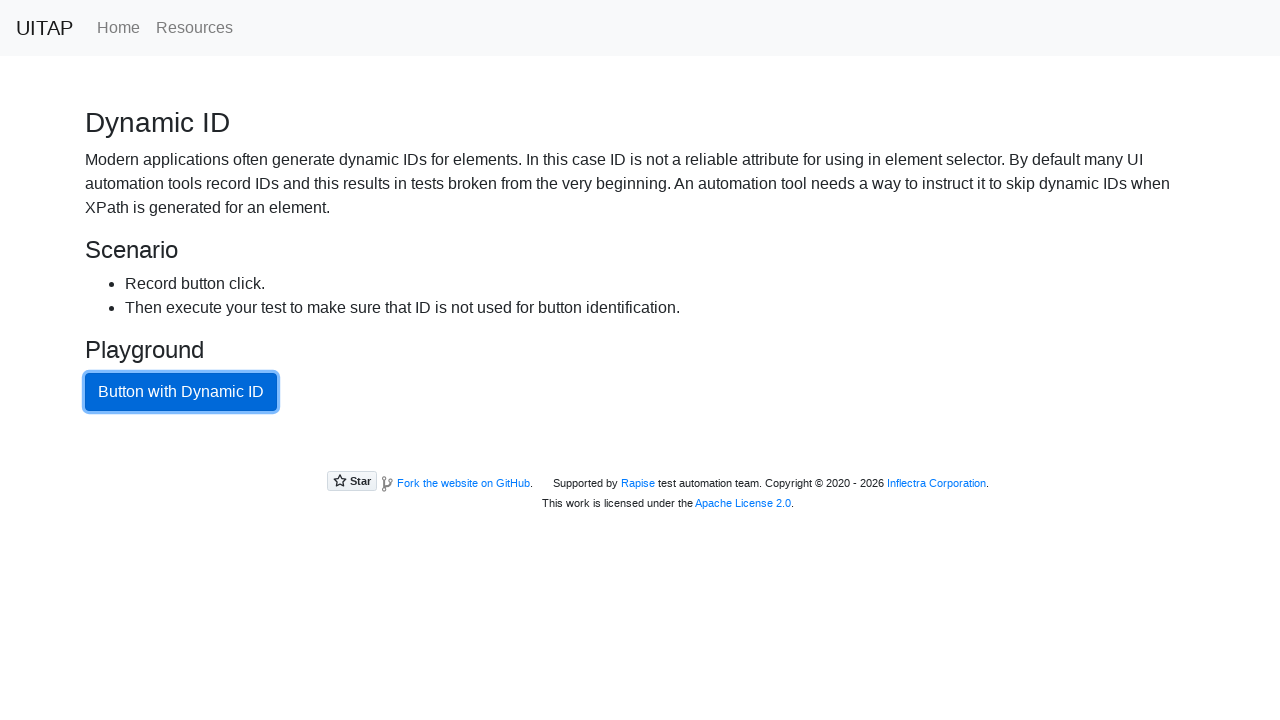

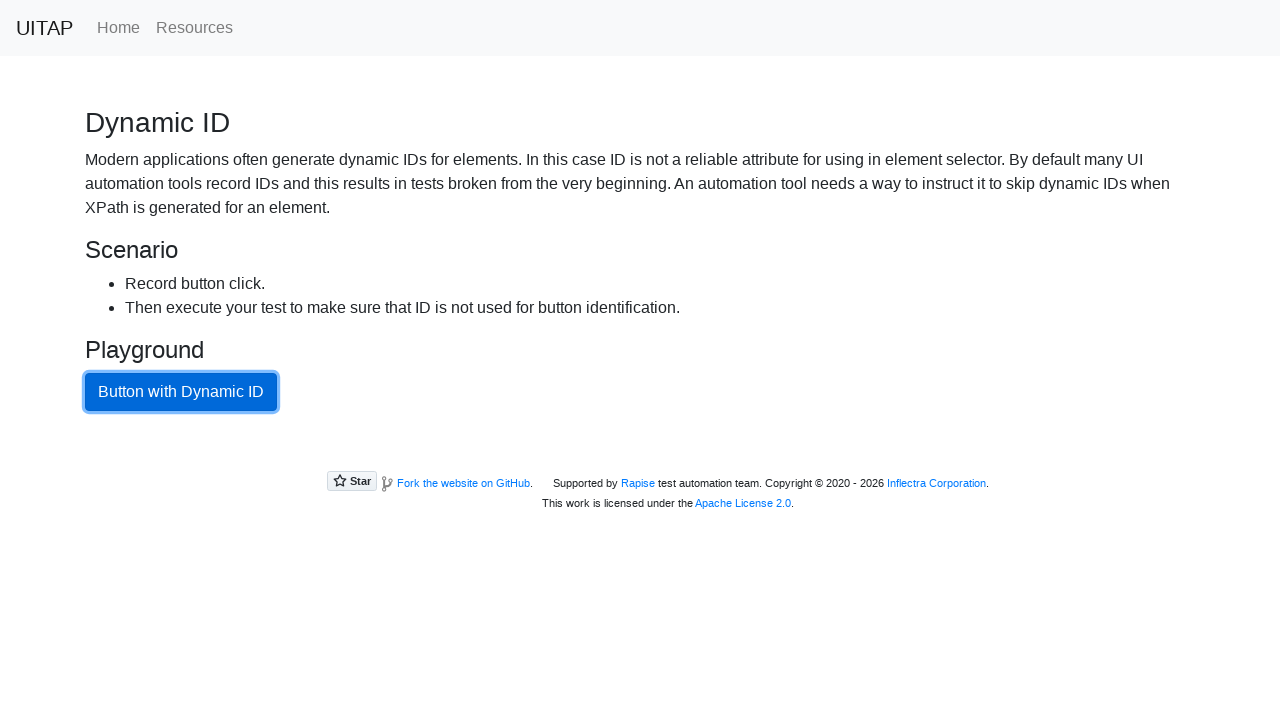